Tests drag and drop functionality by dragging an element from source to target location within an iframe

Starting URL: https://jqueryui.com/droppable/

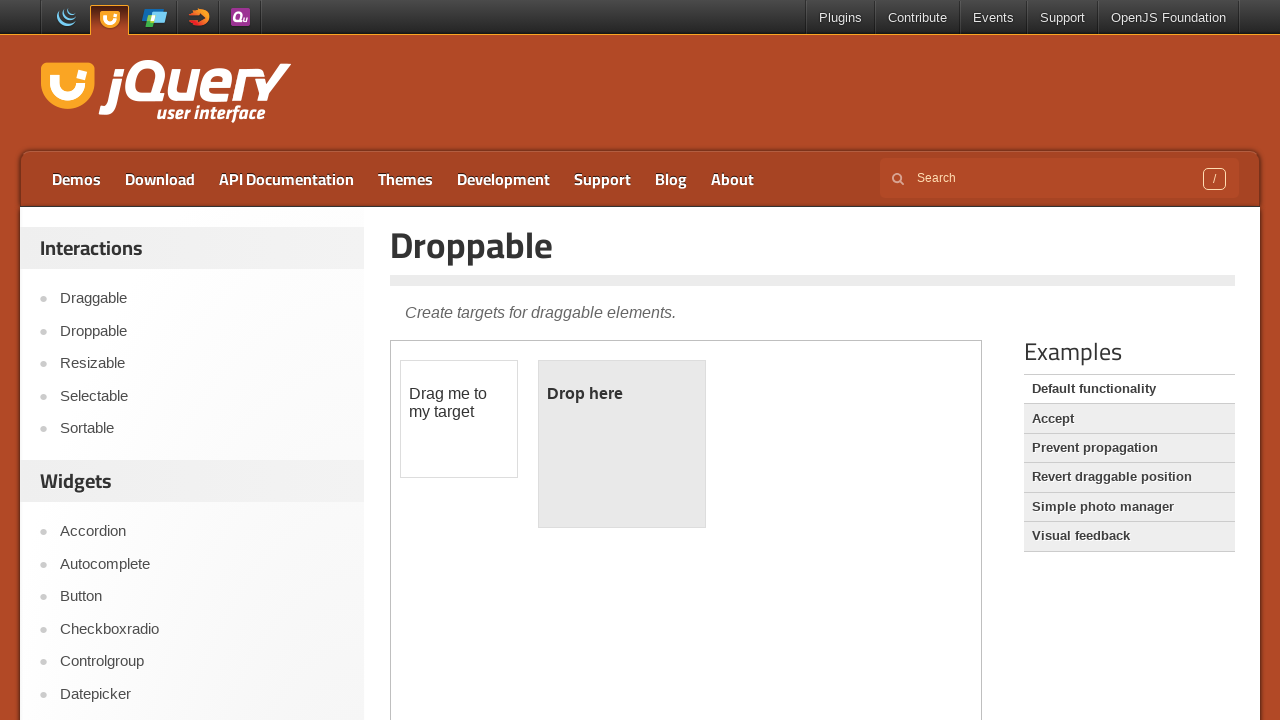

Located the iframe containing drag and drop demo
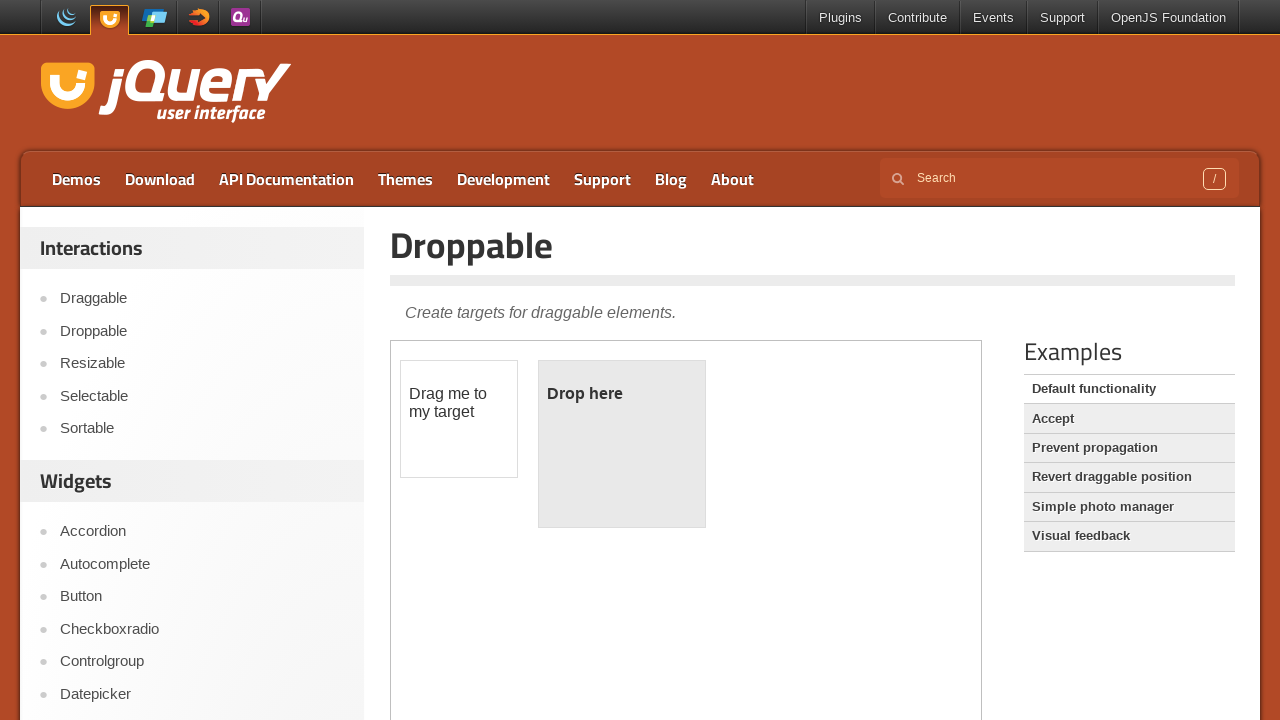

Located the draggable element
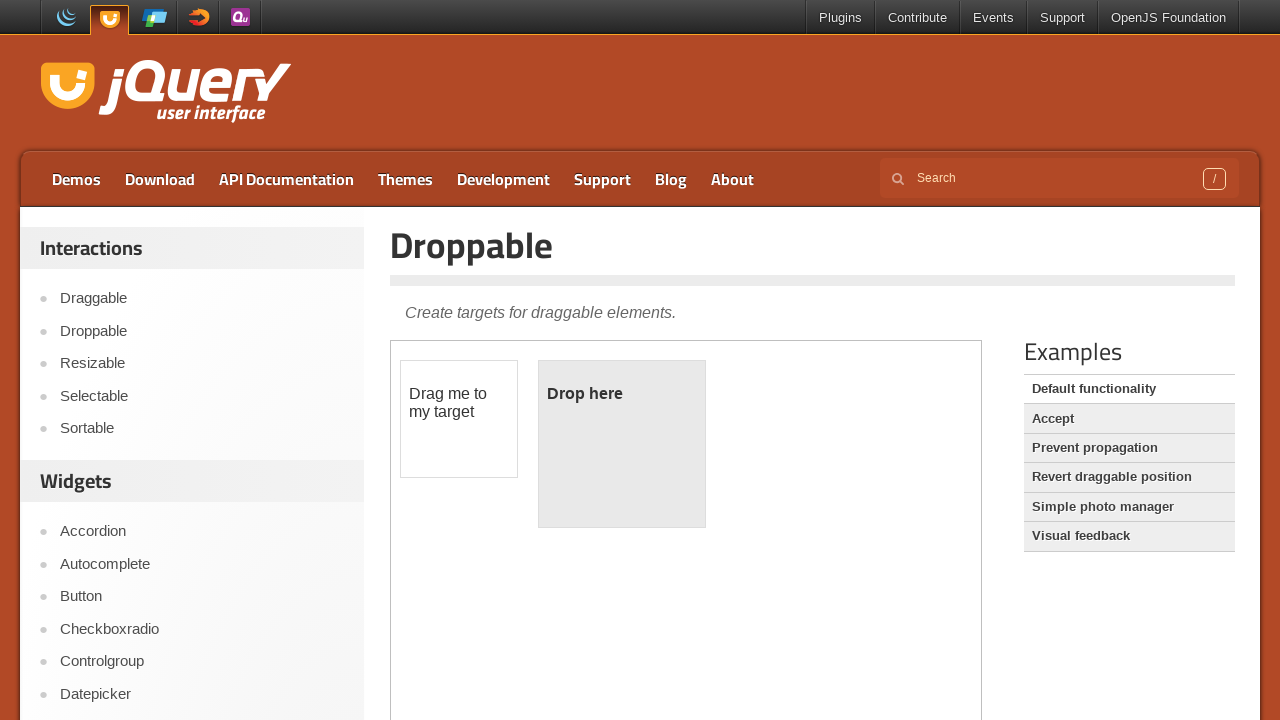

Located the droppable target element
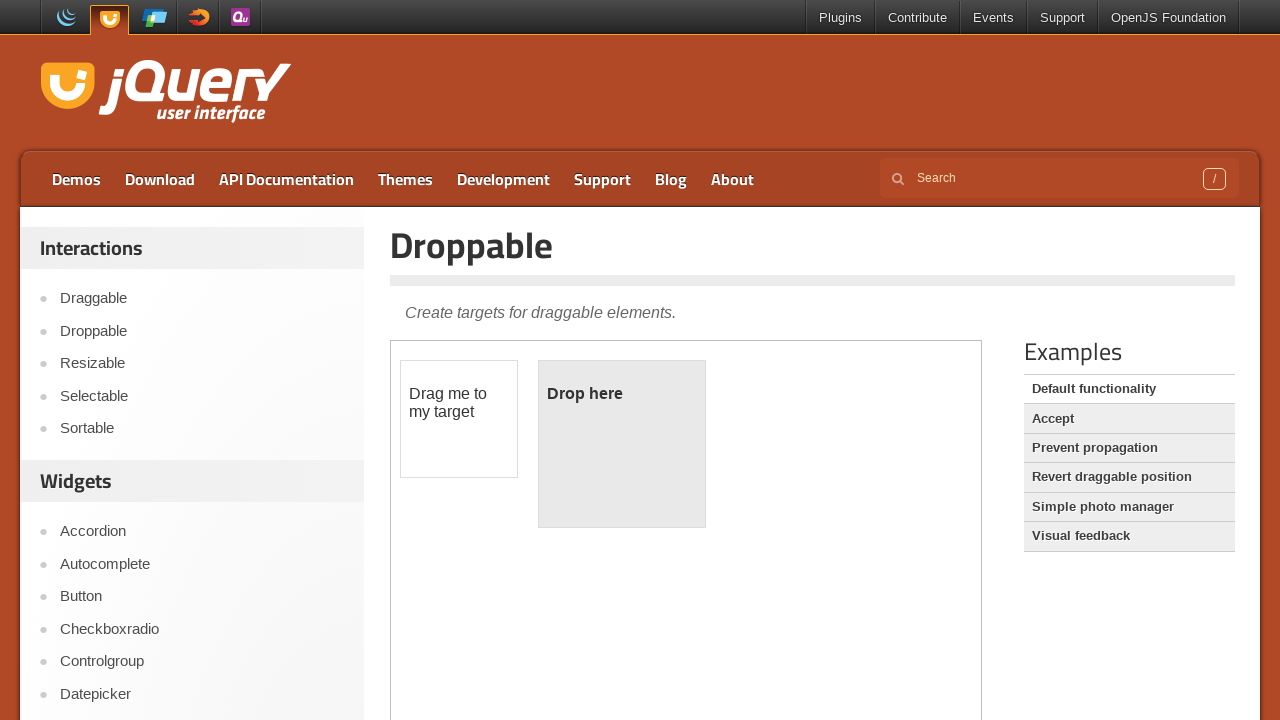

Dragged draggable element to droppable target at (622, 444)
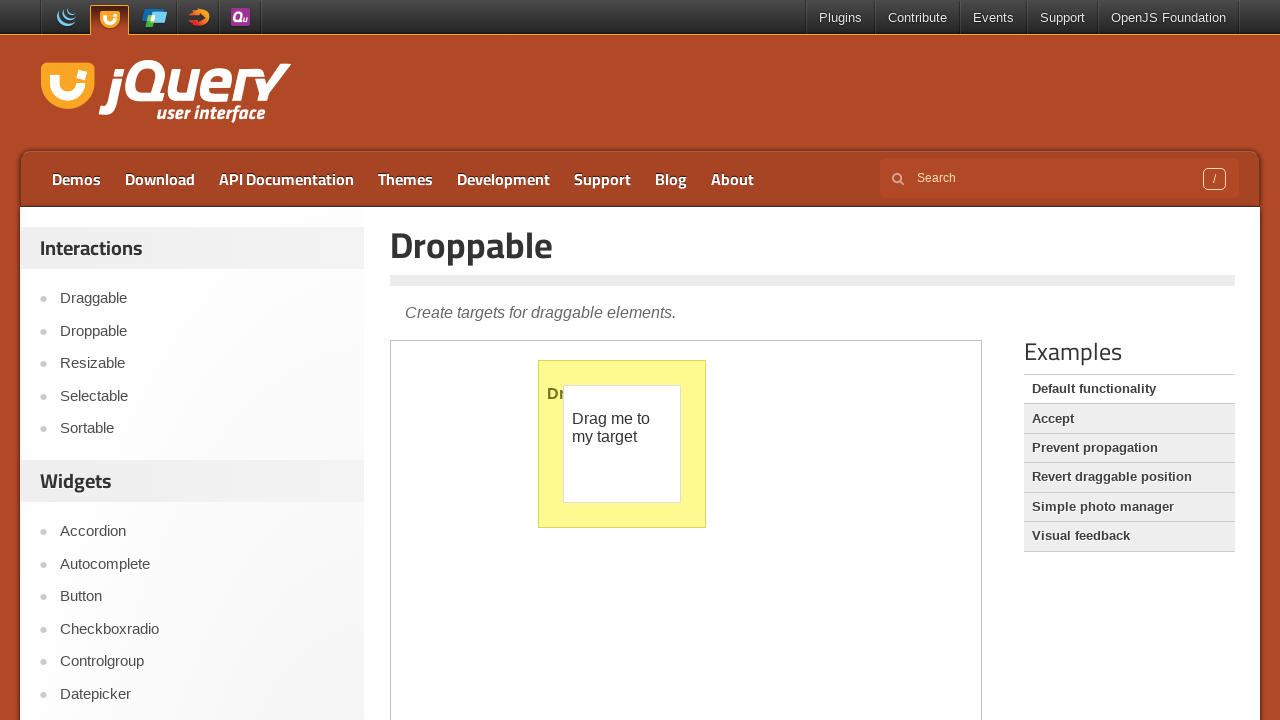

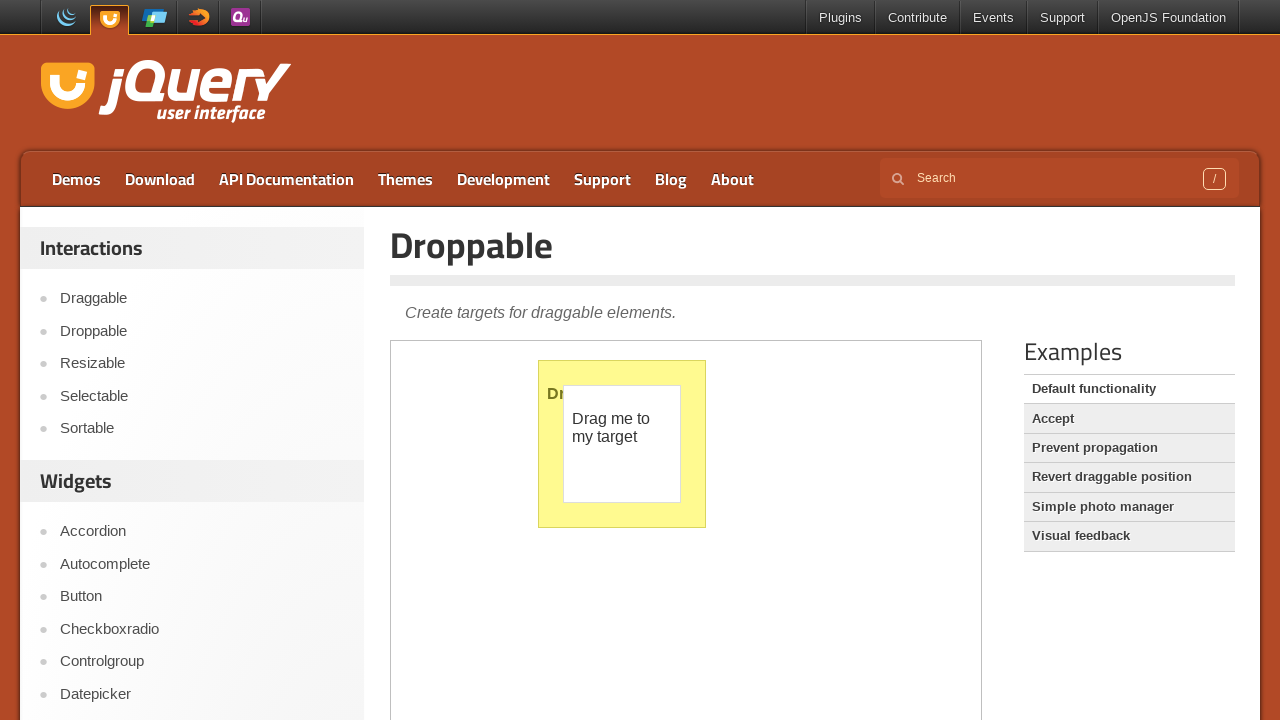